Tests scrolling functionality by navigating to the Selenium website and scrolling to the News section element

Starting URL: https://www.selenium.dev/

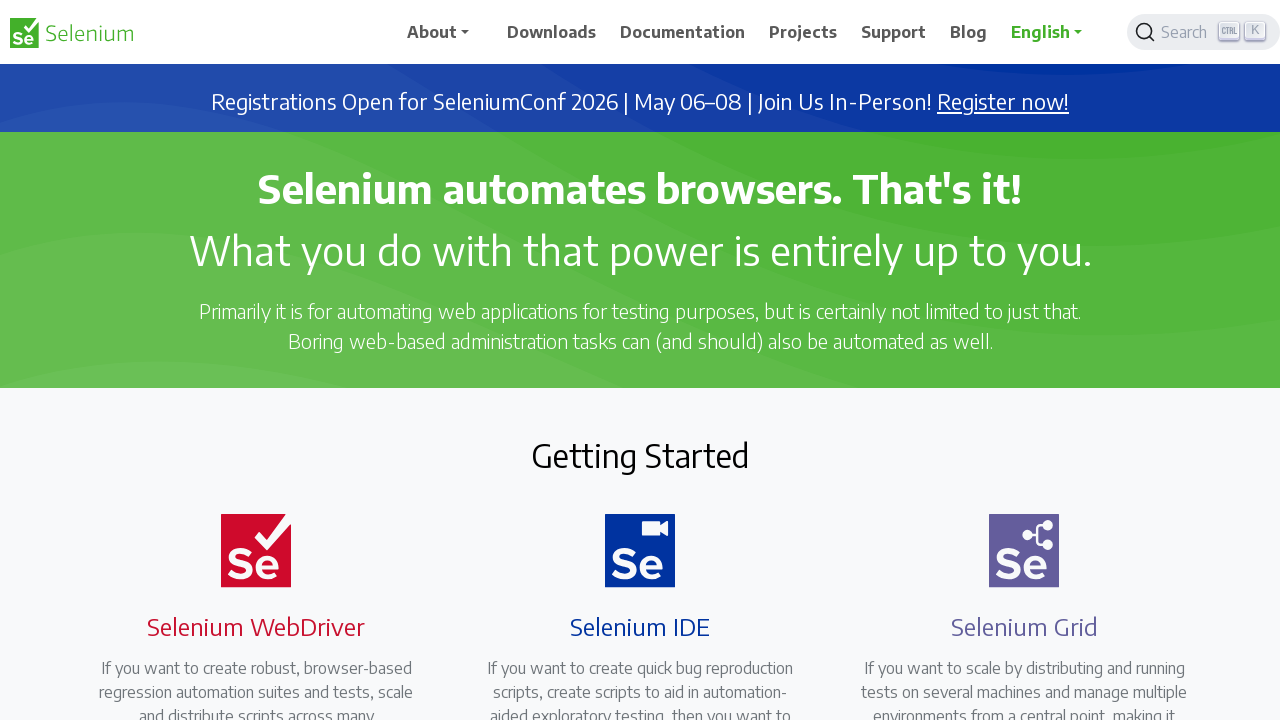

Located the News heading element
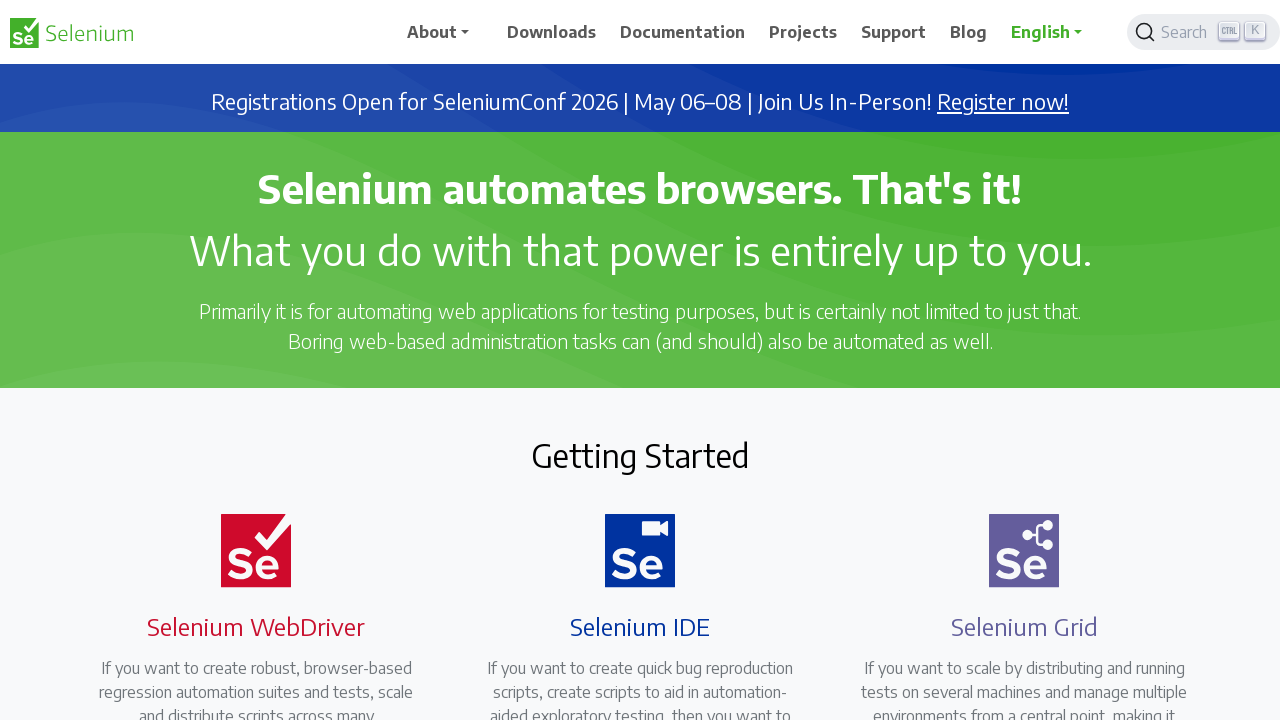

Scrolled to the News section element
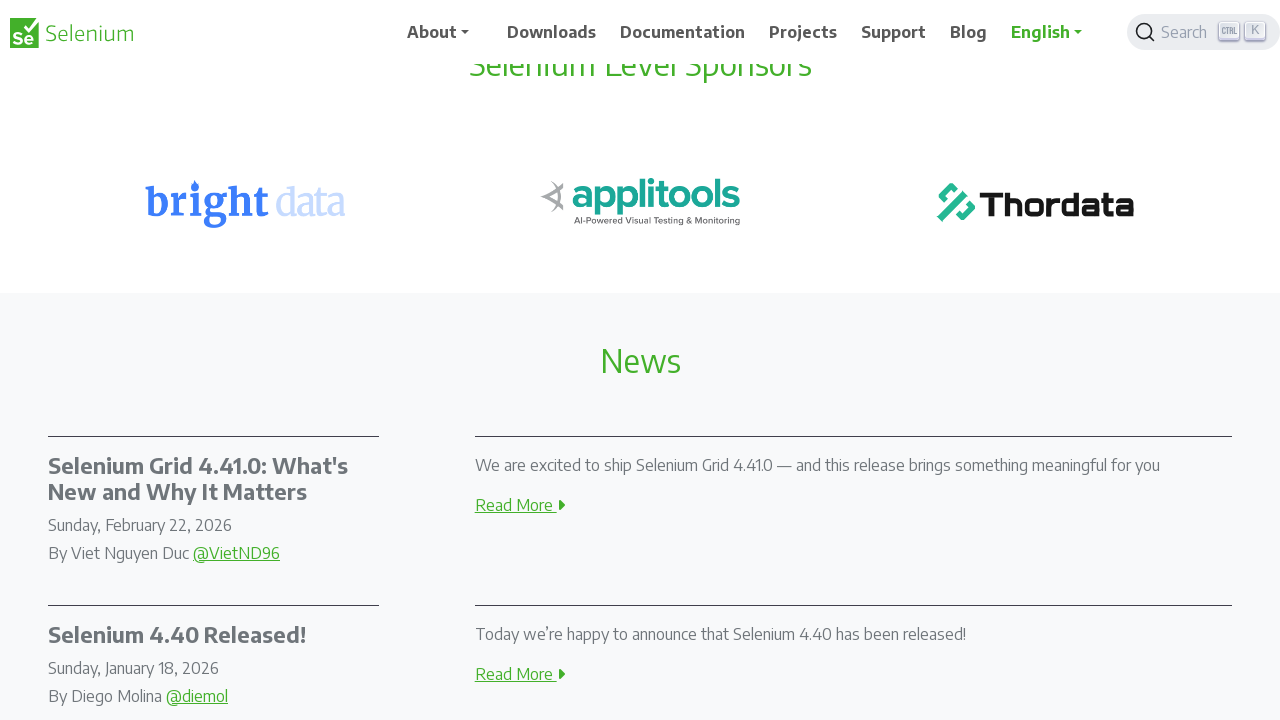

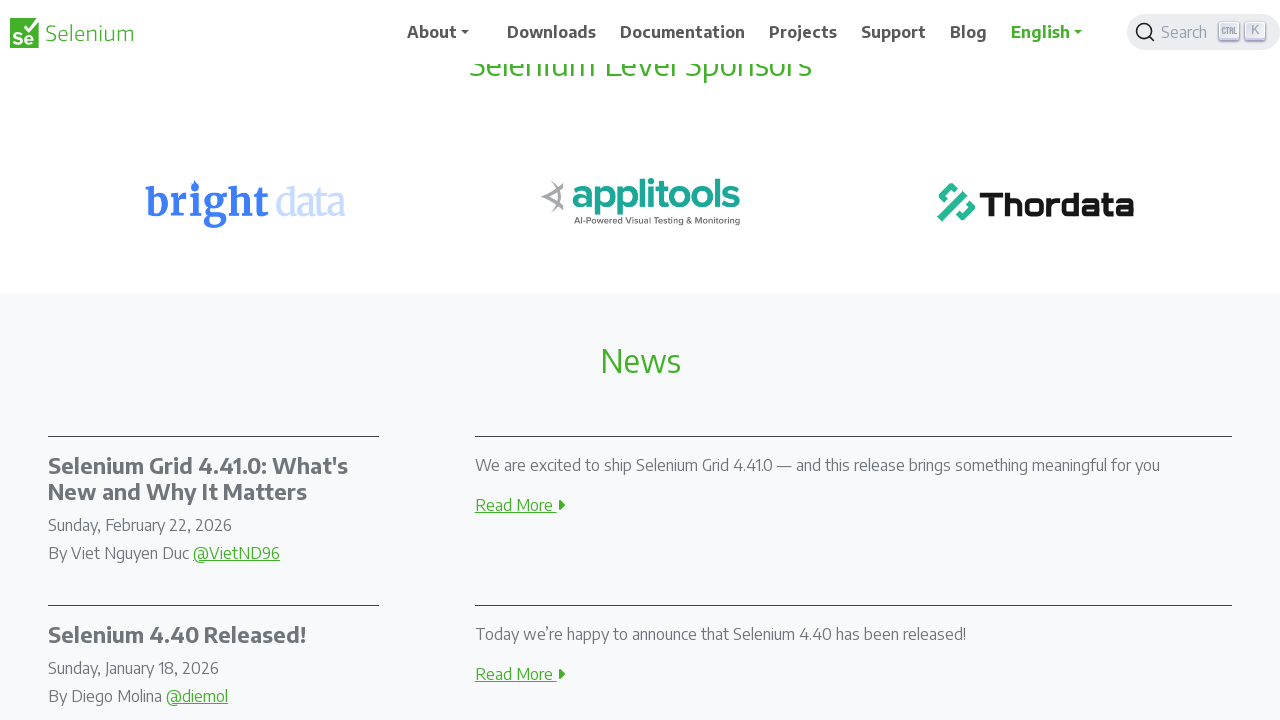